Tests checkbox functionality on a W3C WAI-ARIA example page by clicking a collapse button and then selecting all checkboxes that are currently unchecked (aria-checked="false").

Starting URL: https://www.w3.org/TR/2019/NOTE-wai-aria-practices-1.1-20190814/examples/checkbox/checkbox-1/checkbox-1.html

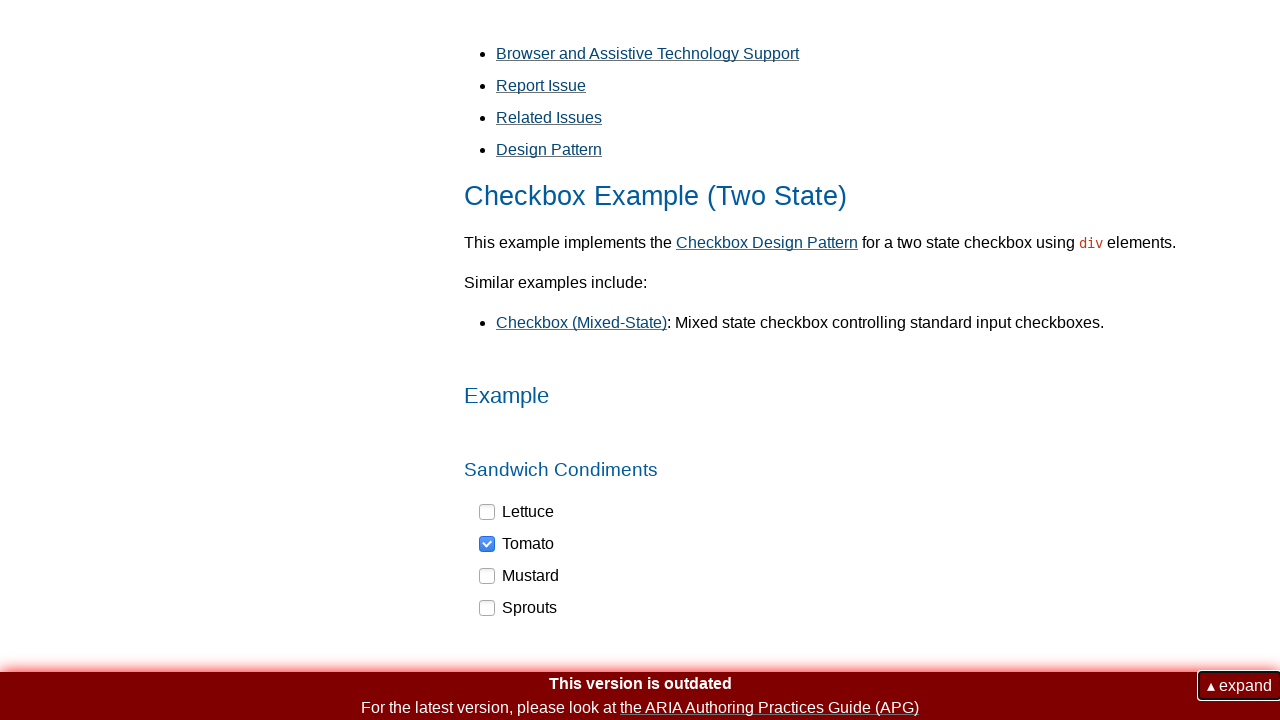

Clicked the collapse/expand button at (1240, 686) on xpath=//button
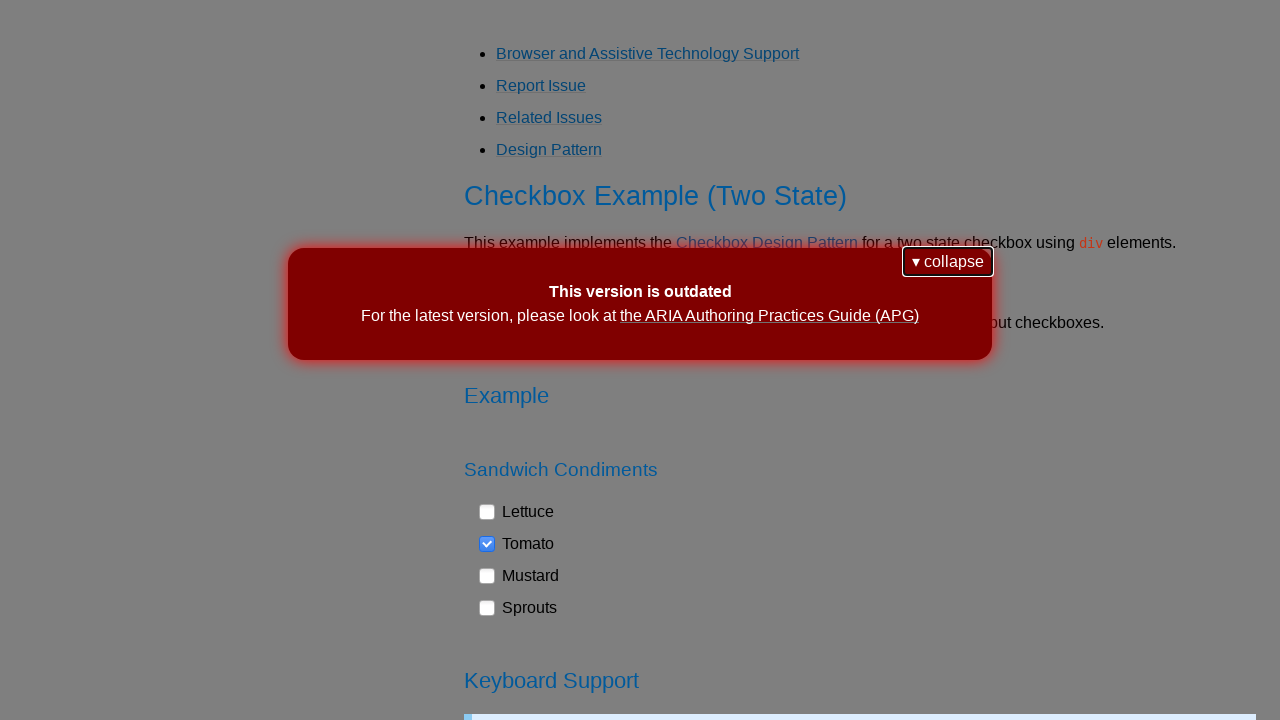

Checkboxes became visible
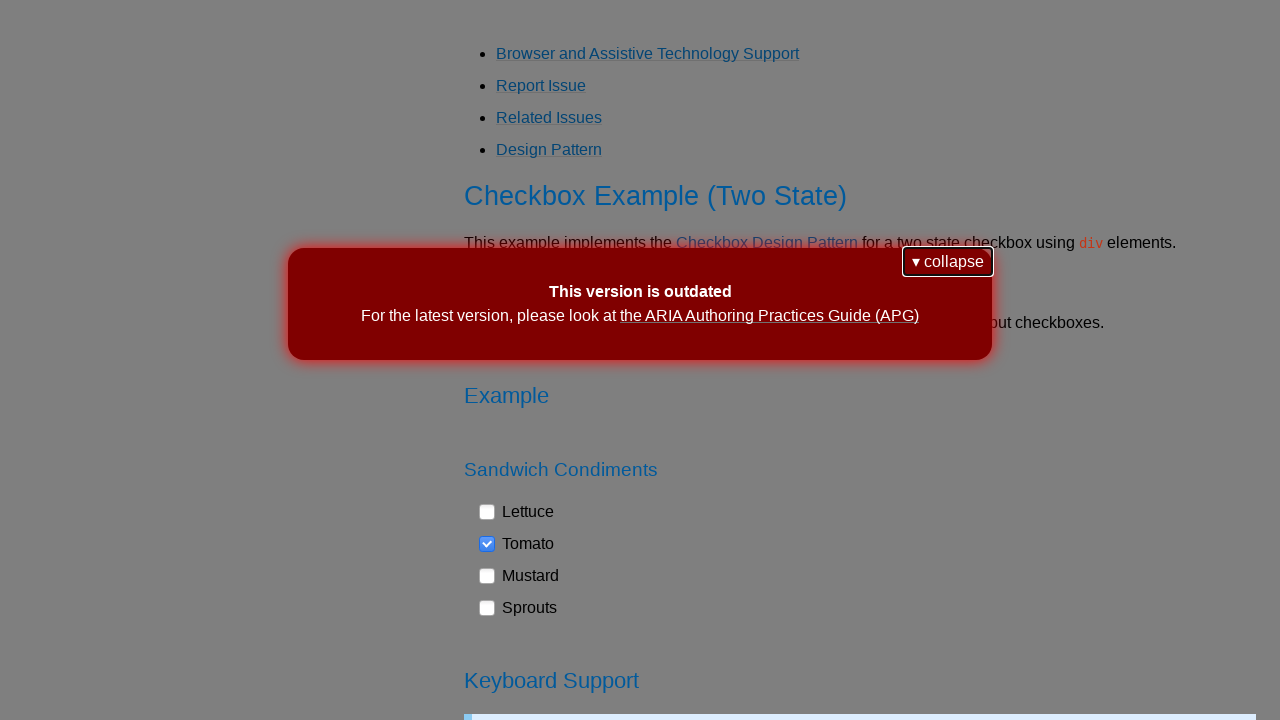

Retrieved all 4 checkbox elements
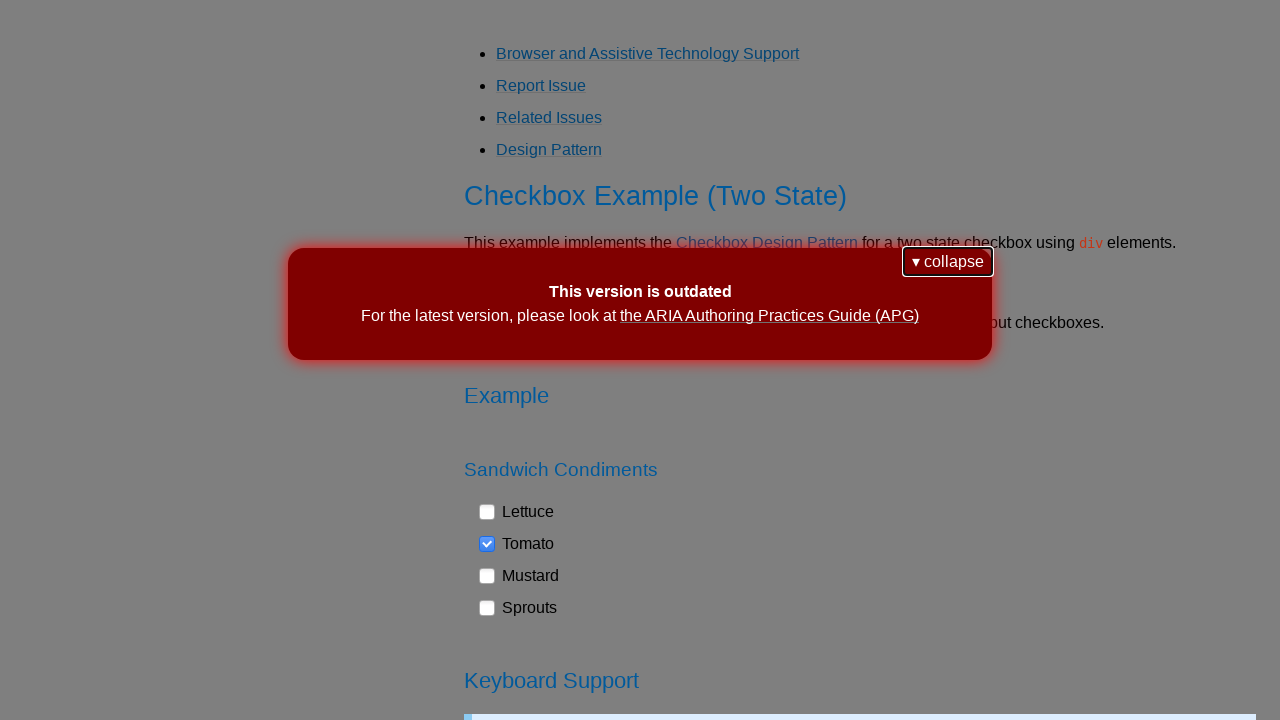

Retrieved aria-checked attribute value: false
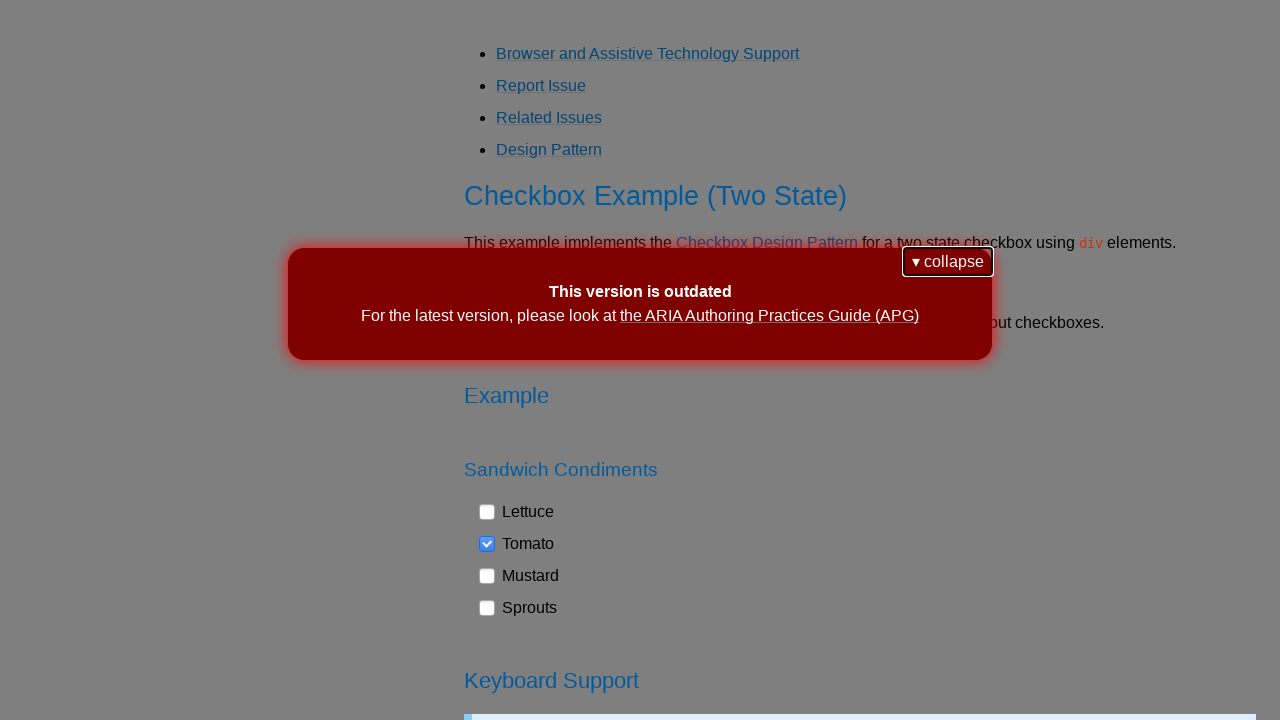

Clicked an unchecked checkbox at (517, 512) on div[role='checkbox'] >> nth=0
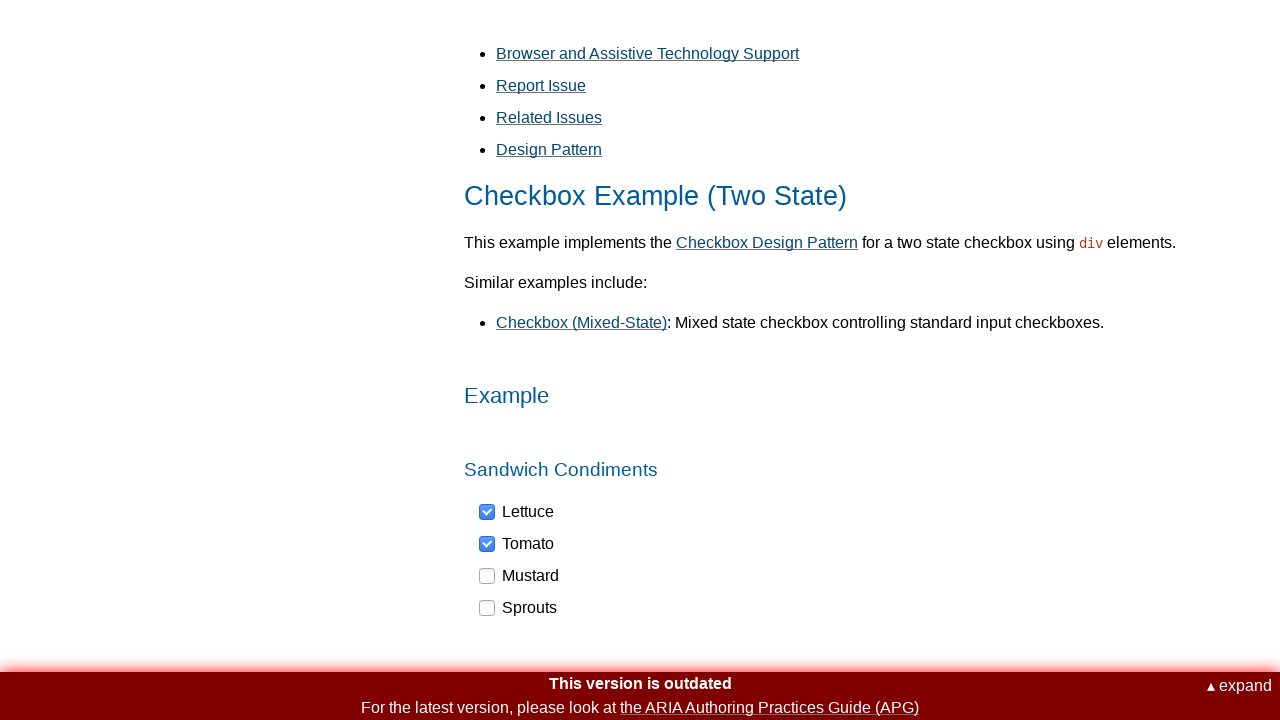

Waited 500ms for visual confirmation after checkbox click
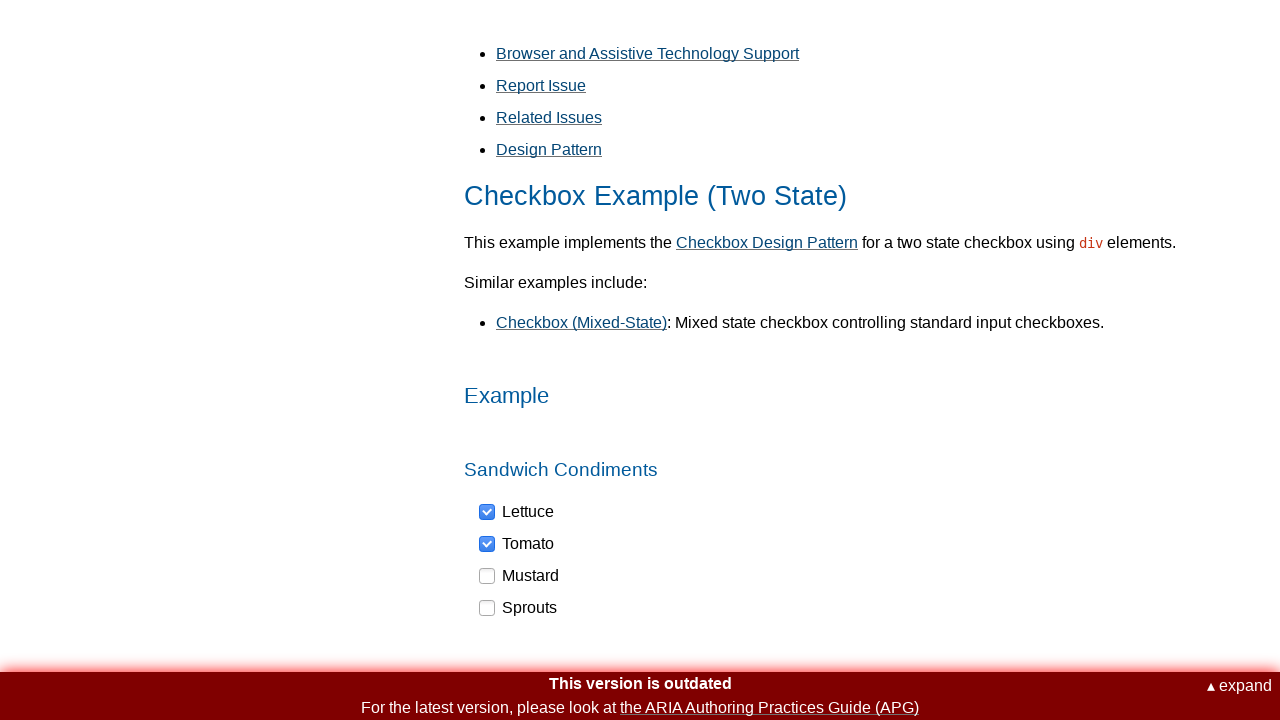

Retrieved aria-checked attribute value: true
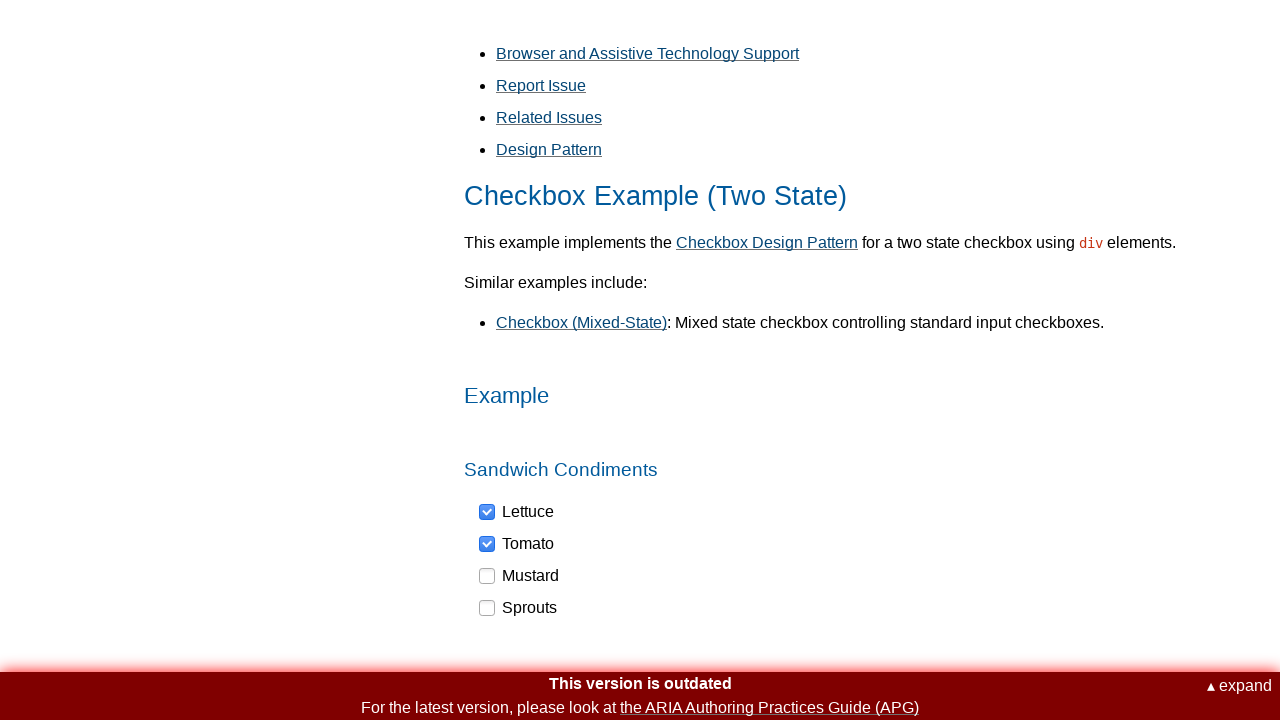

Retrieved aria-checked attribute value: false
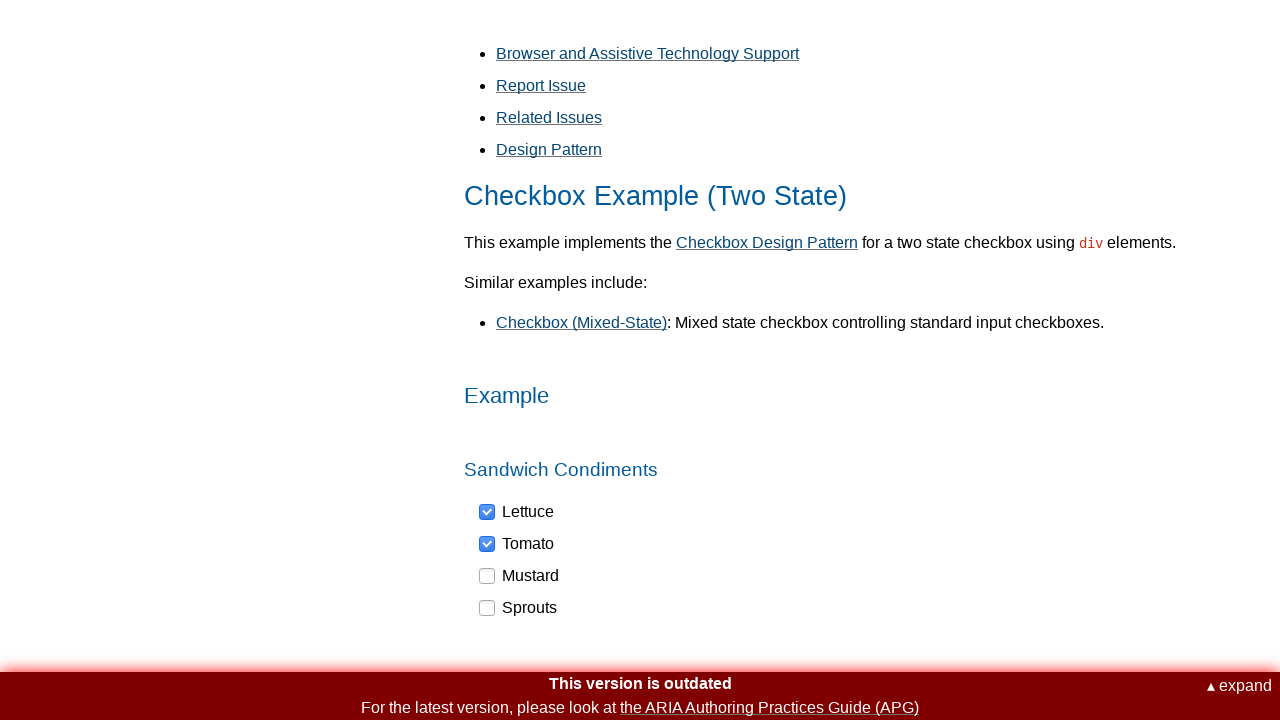

Clicked an unchecked checkbox at (520, 576) on div[role='checkbox'] >> nth=2
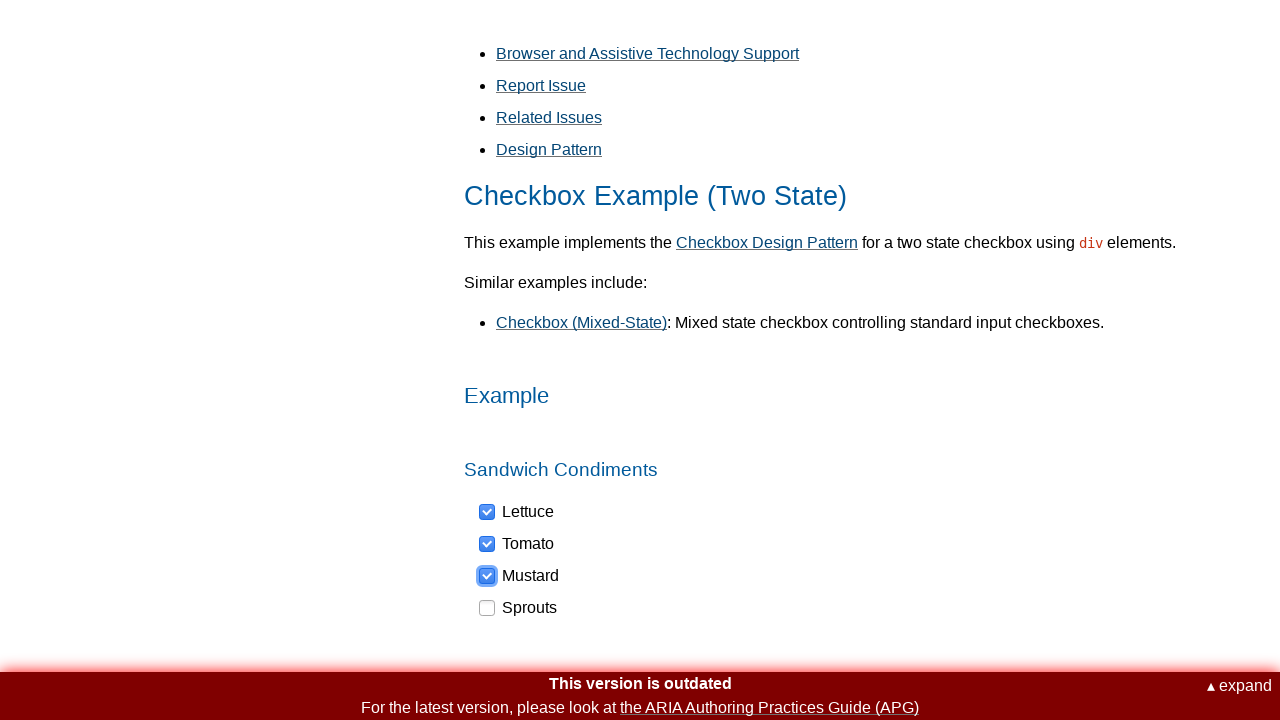

Waited 500ms for visual confirmation after checkbox click
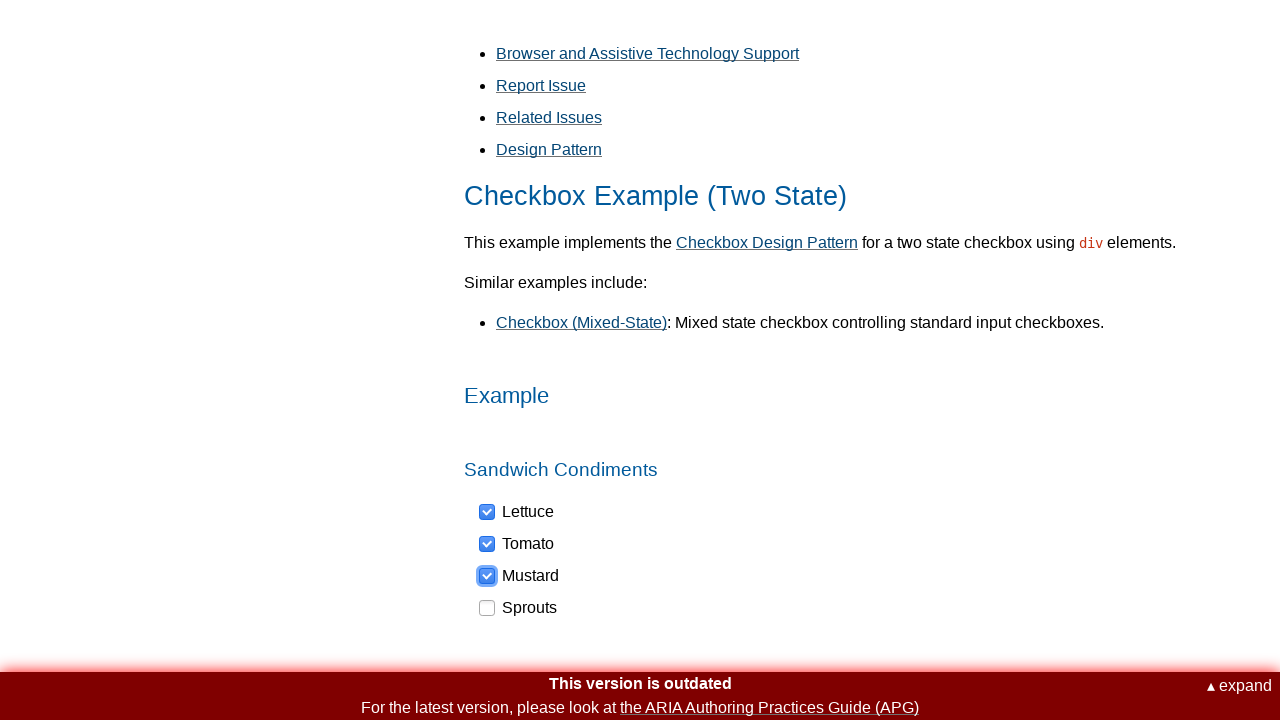

Retrieved aria-checked attribute value: false
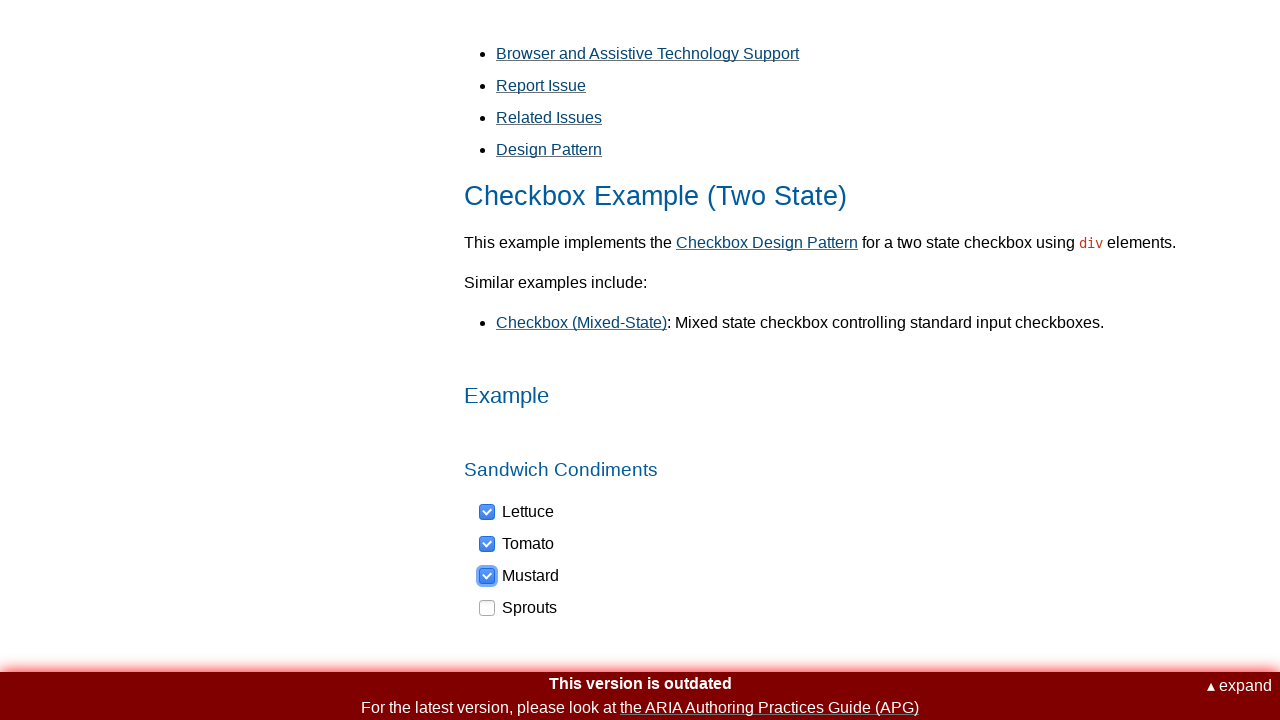

Clicked an unchecked checkbox at (519, 608) on div[role='checkbox'] >> nth=3
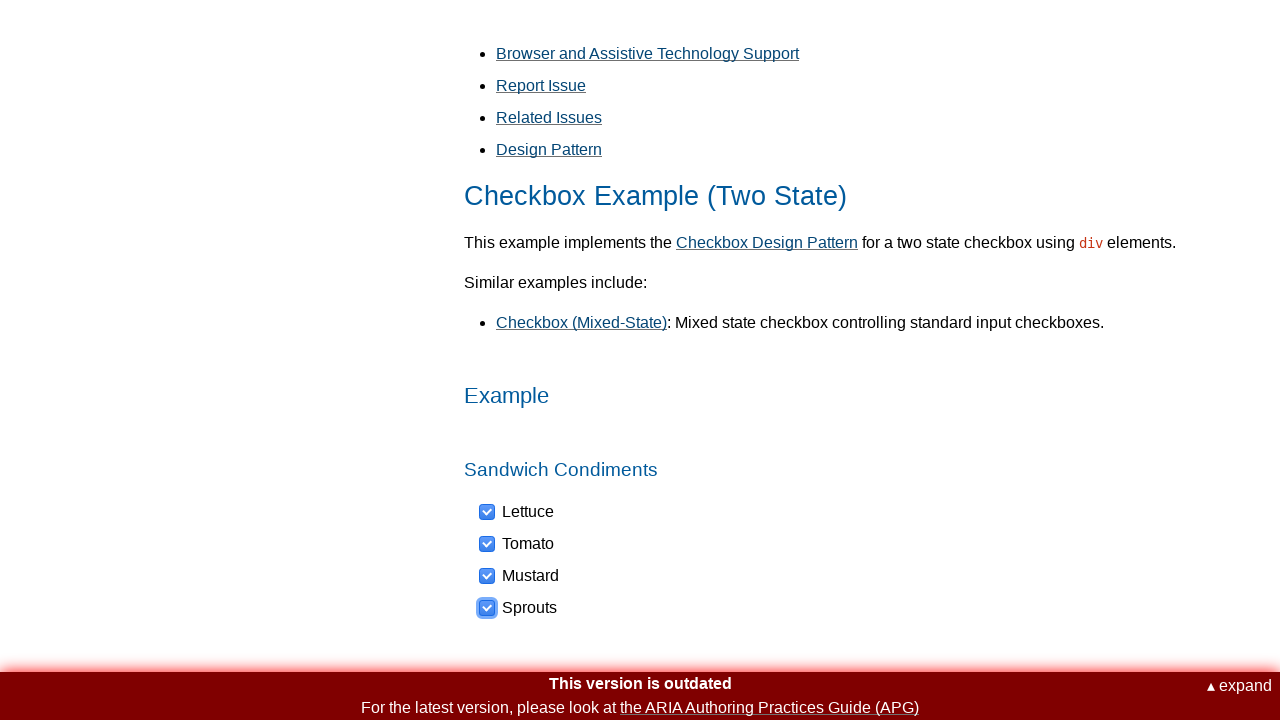

Waited 500ms for visual confirmation after checkbox click
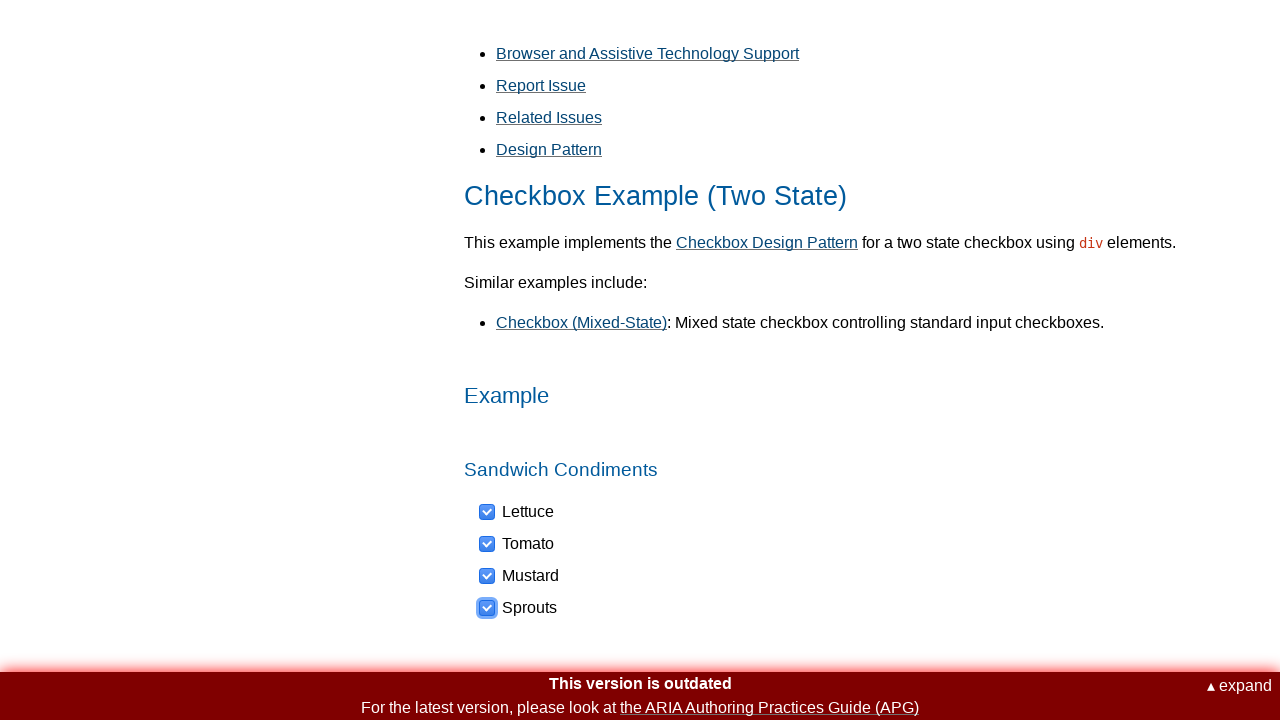

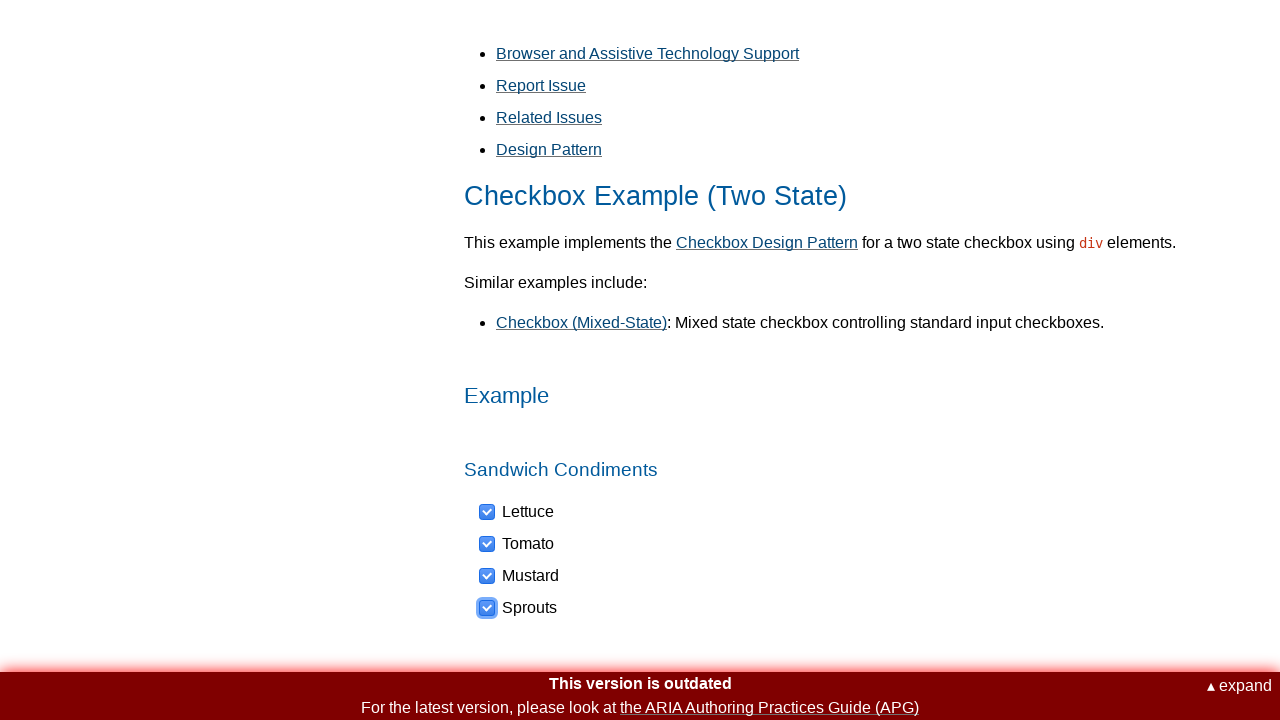